Tests JavaScript confirm dialog handling by clicking a button that triggers a confirm dialog and dismissing it

Starting URL: https://the-internet.herokuapp.com/javascript_alerts

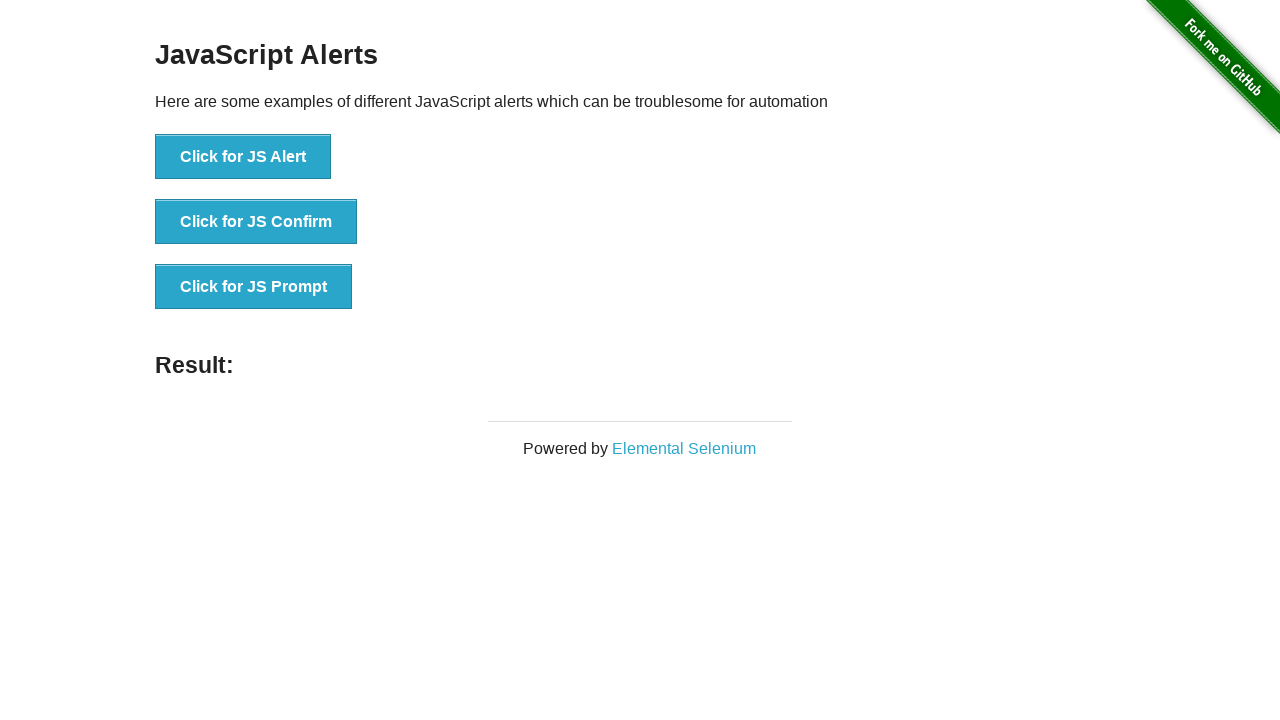

Set up dialog handler to dismiss confirm dialogs
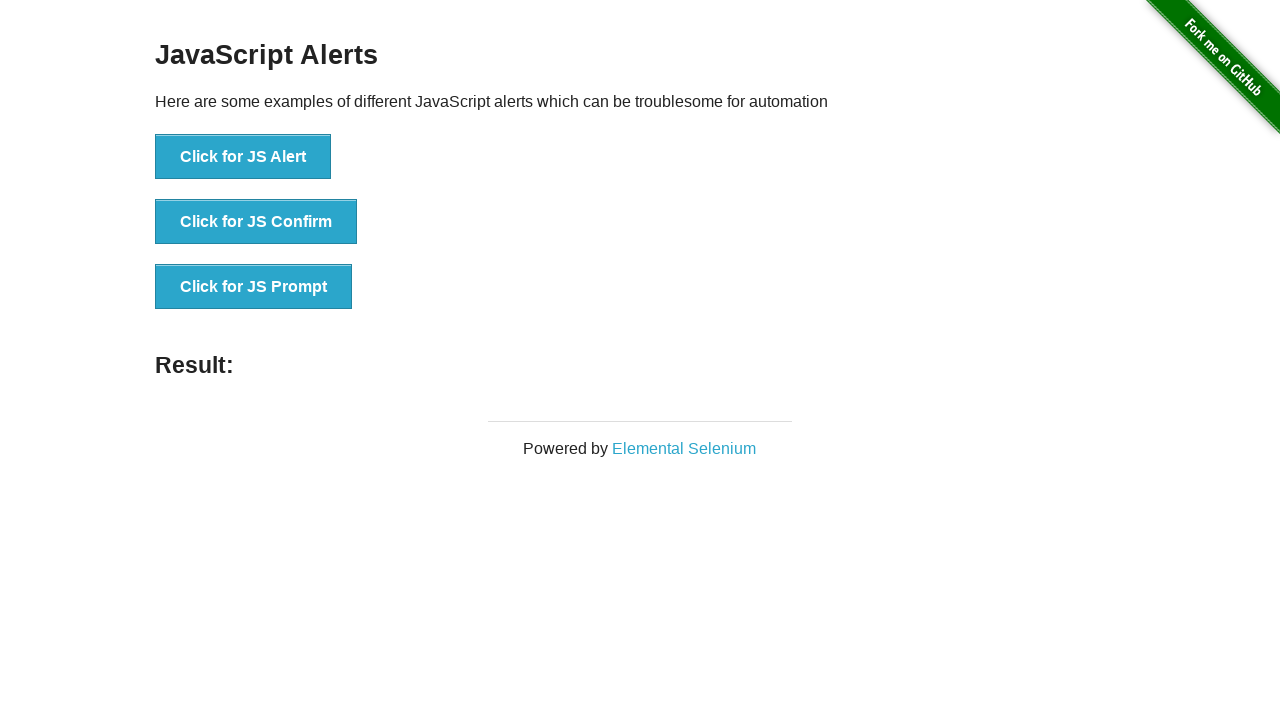

JS Confirm button is visible
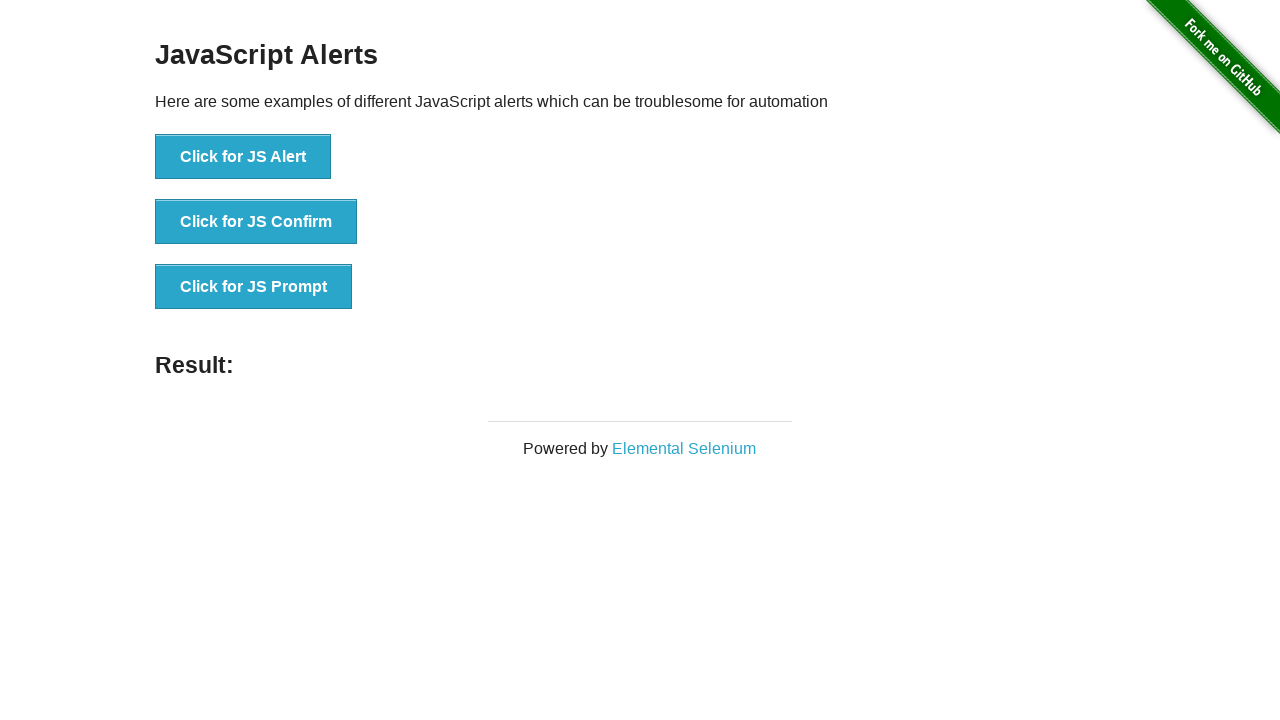

Clicked the JS Confirm button to trigger confirm dialog at (256, 222) on xpath=//button[text()="Click for JS Confirm"]
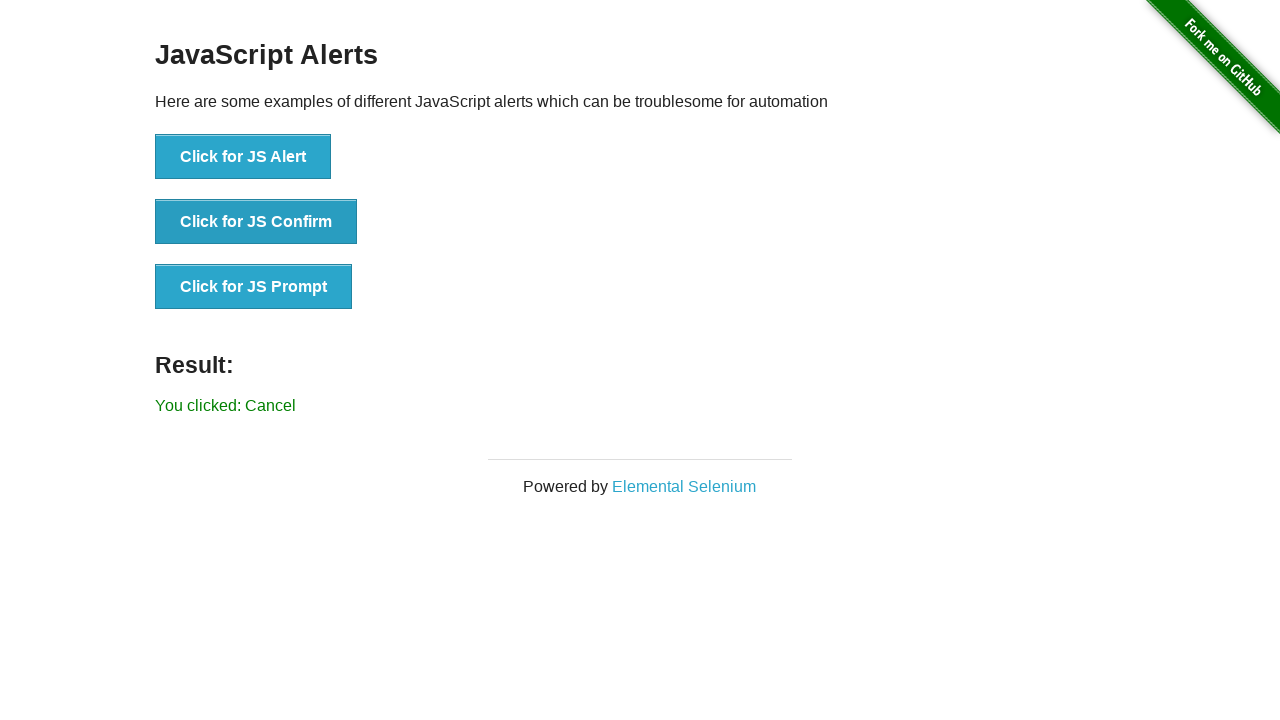

Confirm dialog was dismissed and result is displayed
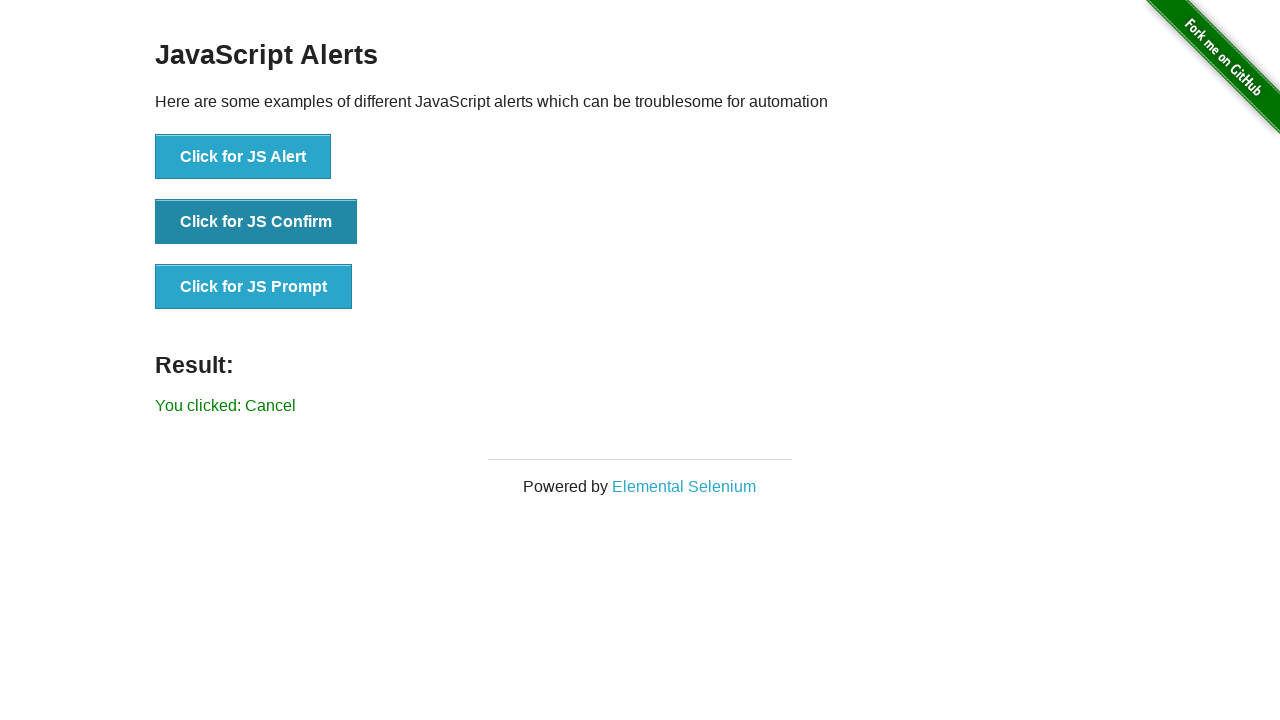

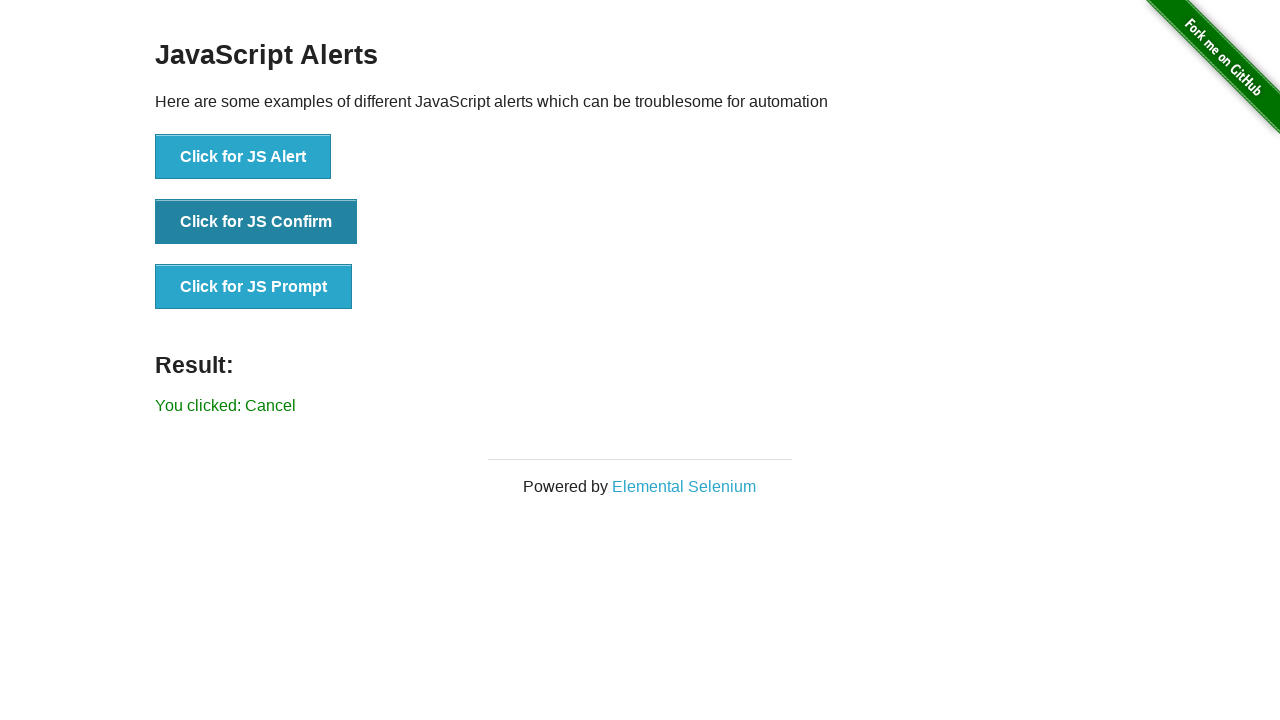